Tests e-commerce add-to-cart functionality by searching for specific products (Cucumber, Brocolli, Beetroot, Carrot) and adding them to the shopping cart

Starting URL: https://rahulshettyacademy.com/seleniumPractise/#/

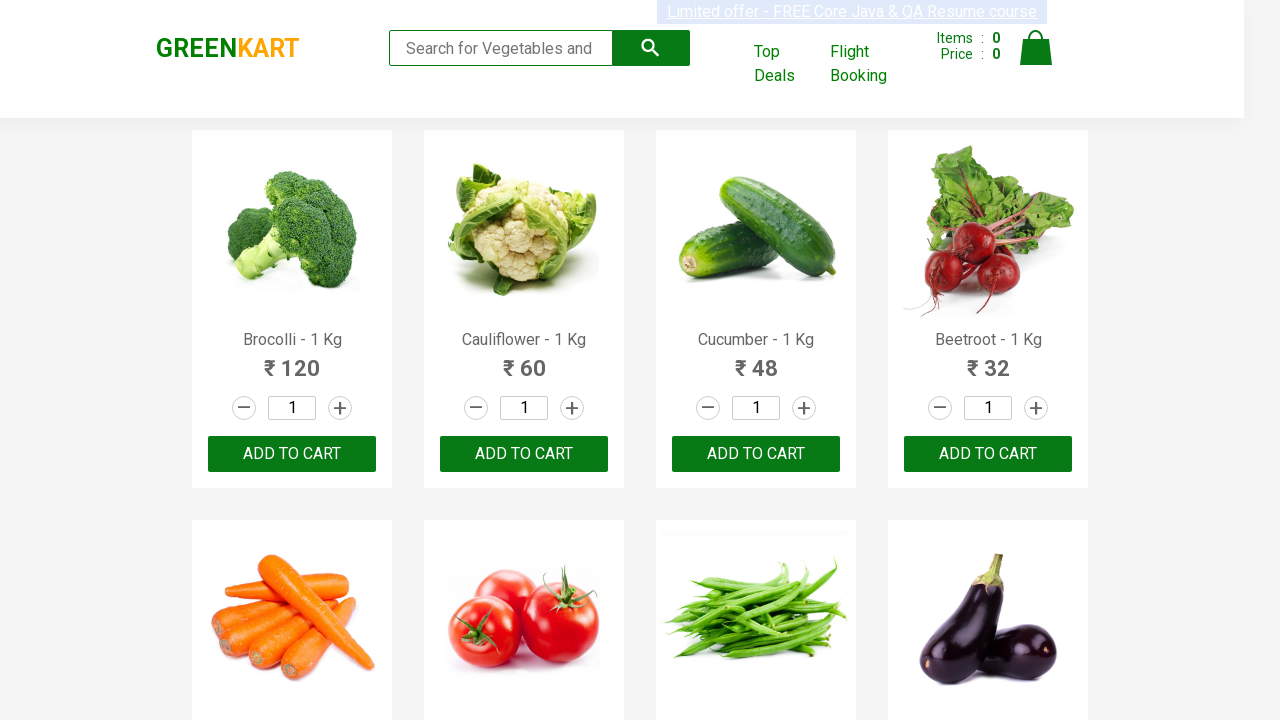

Waited for product elements to load
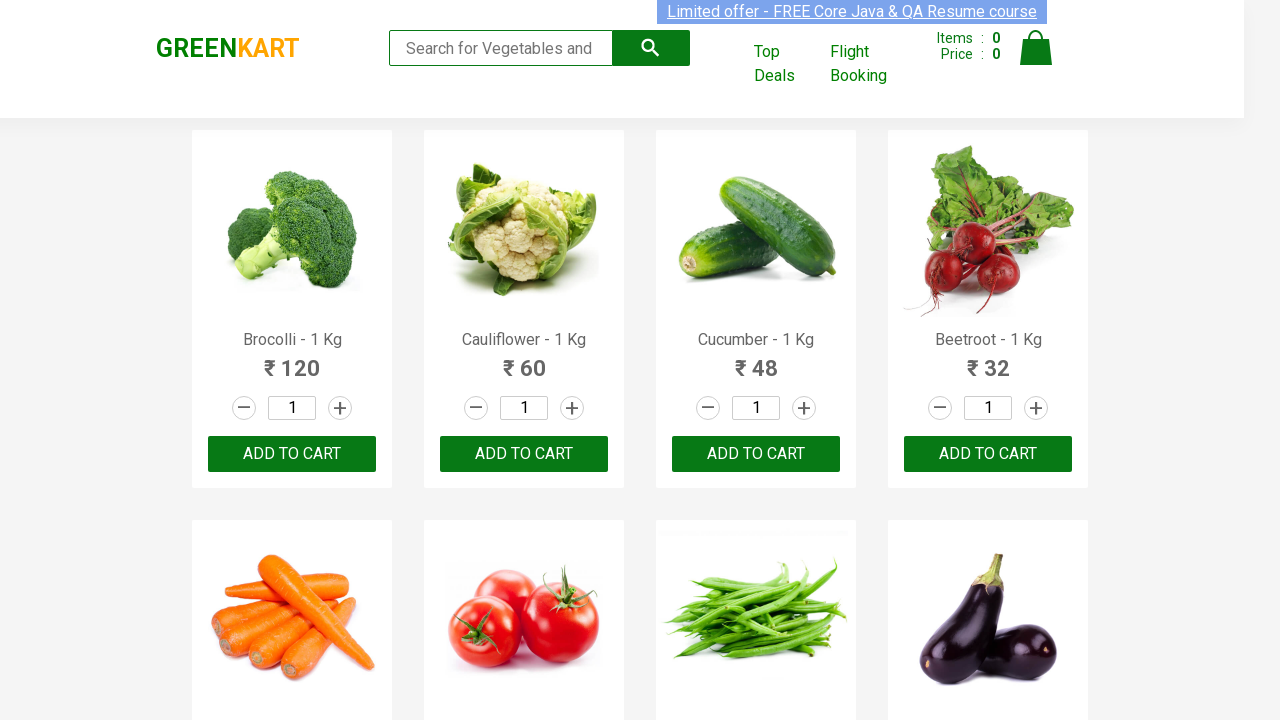

Retrieved all product elements from page
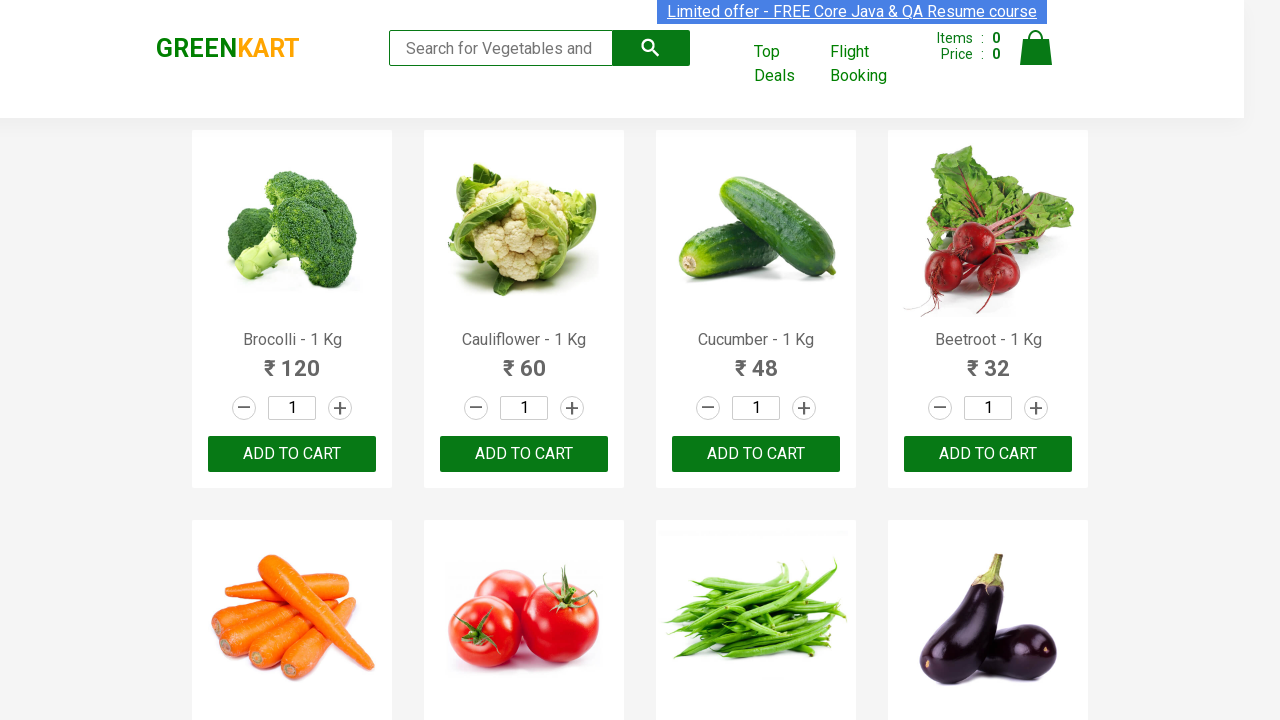

Retrieved product name text: 'Brocolli - 1 Kg'
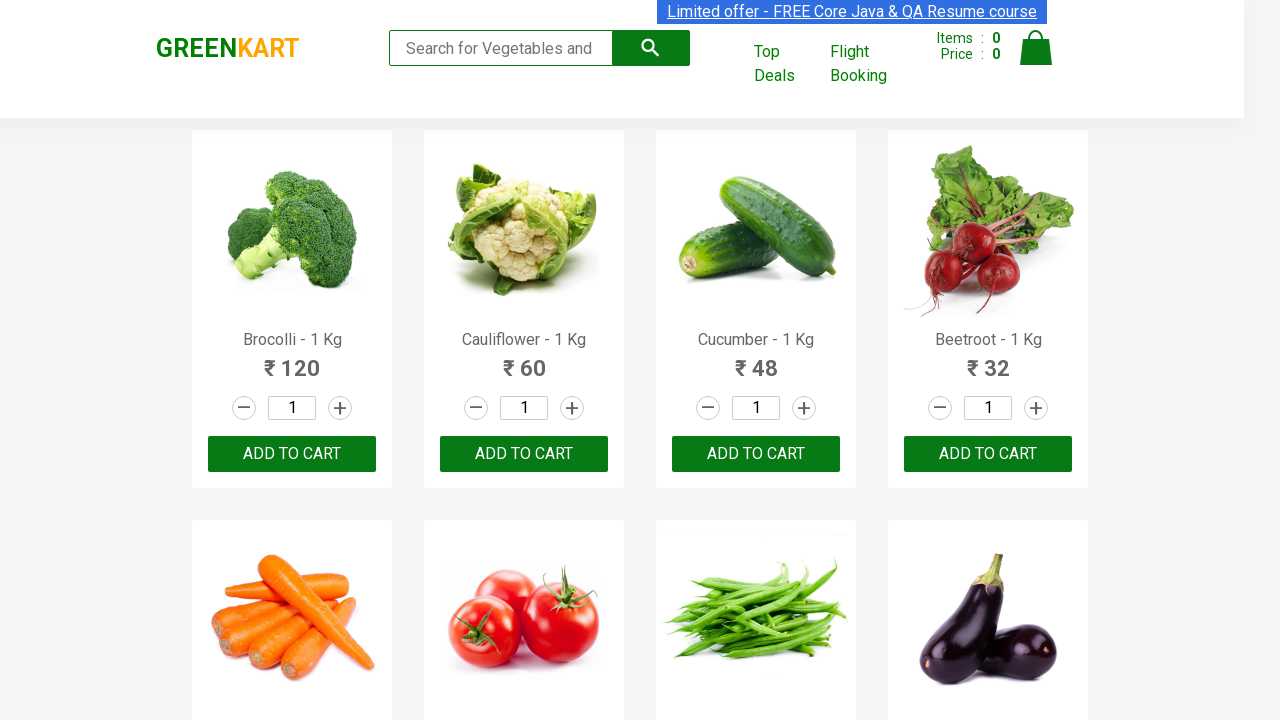

Extracted product name: 'Brocolli'
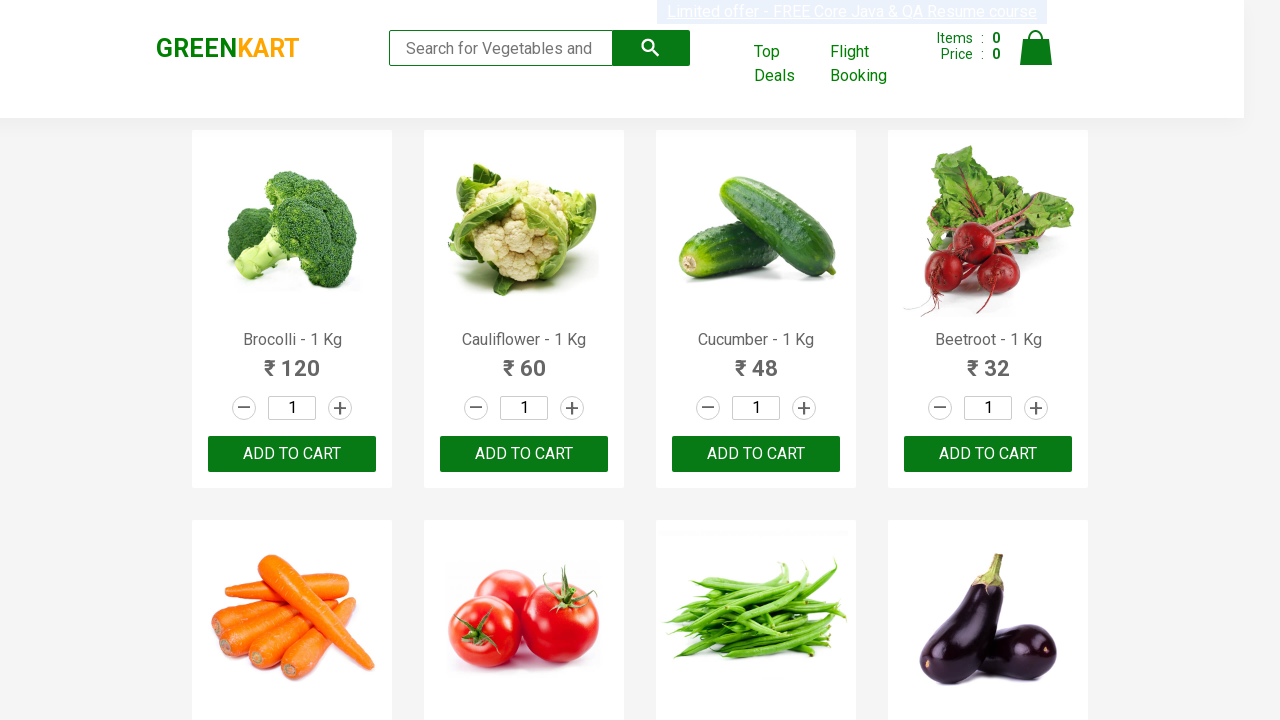

Clicked 'ADD TO CART' button for Brocolli at (292, 454) on xpath=//div[@class='product-action']/button >> nth=0
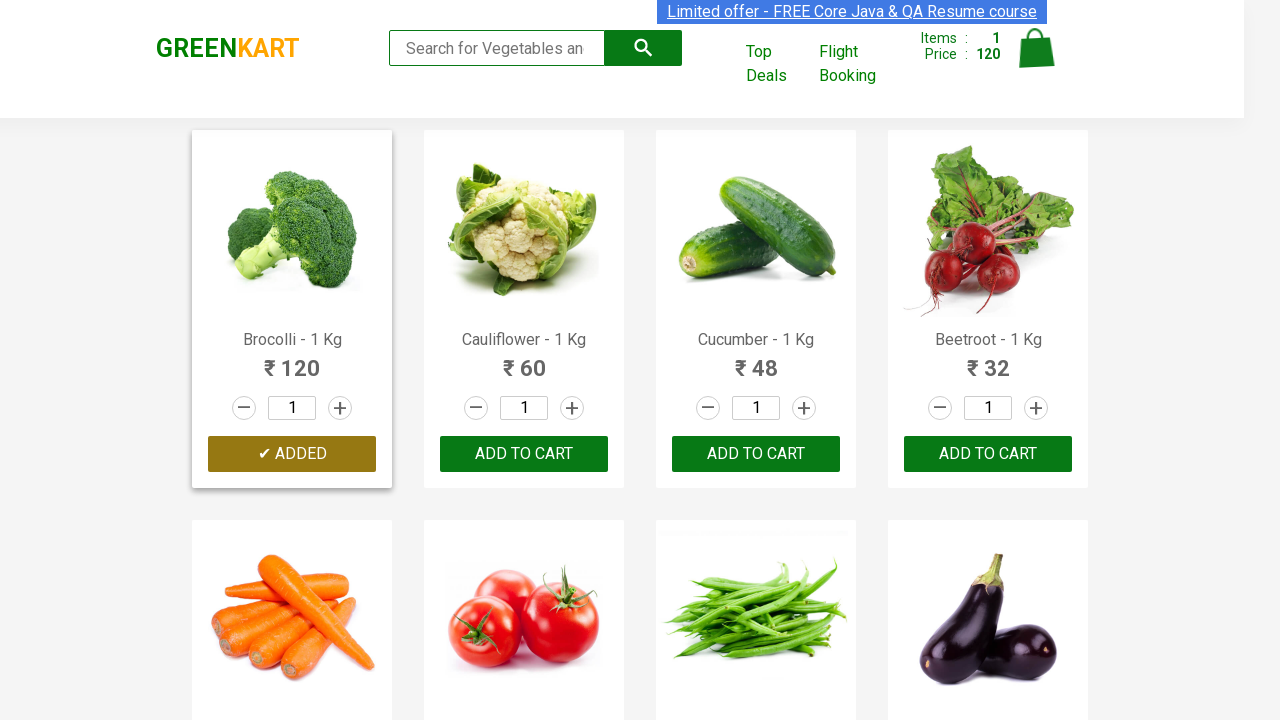

Retrieved product name text: 'Cauliflower - 1 Kg'
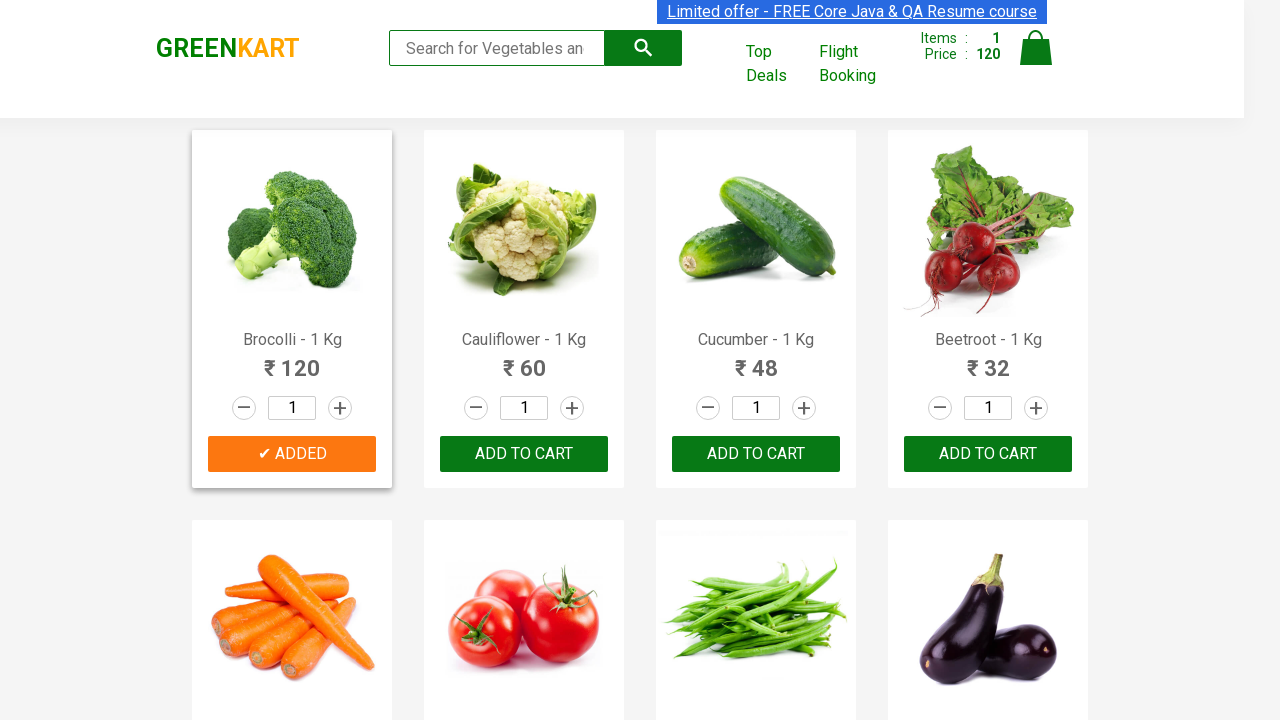

Extracted product name: 'Cauliflower'
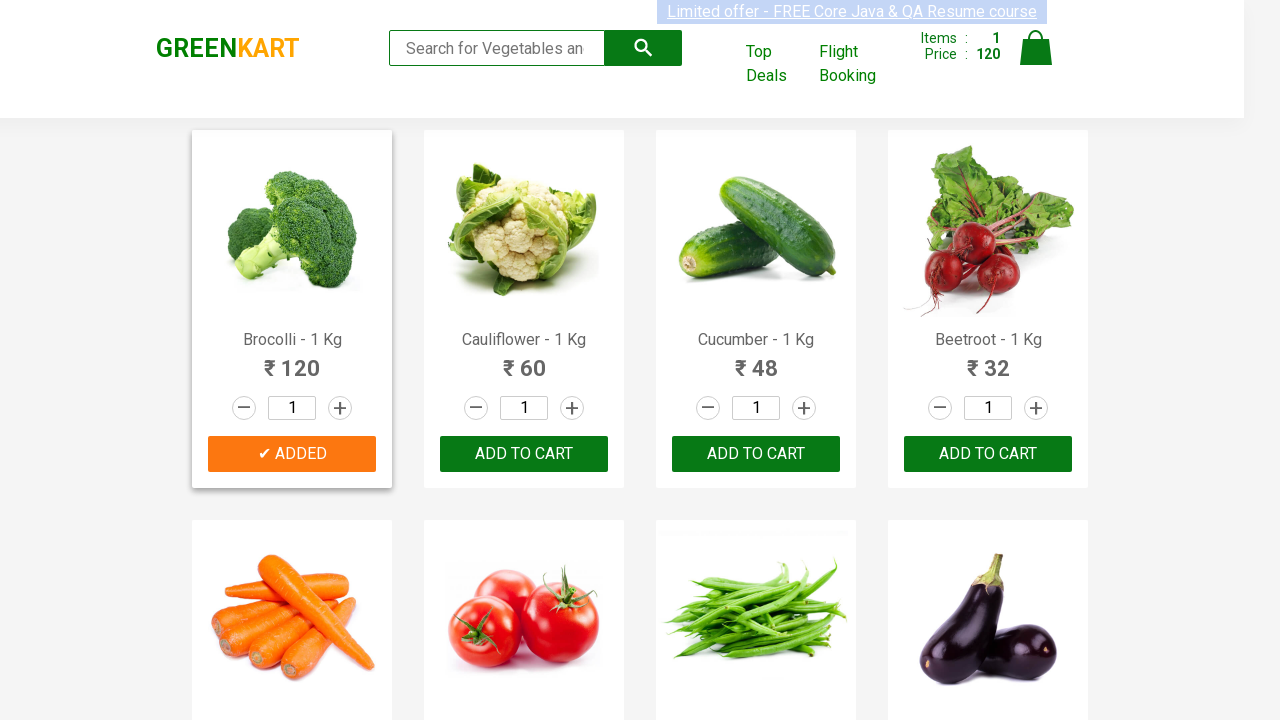

Retrieved product name text: 'Cucumber - 1 Kg'
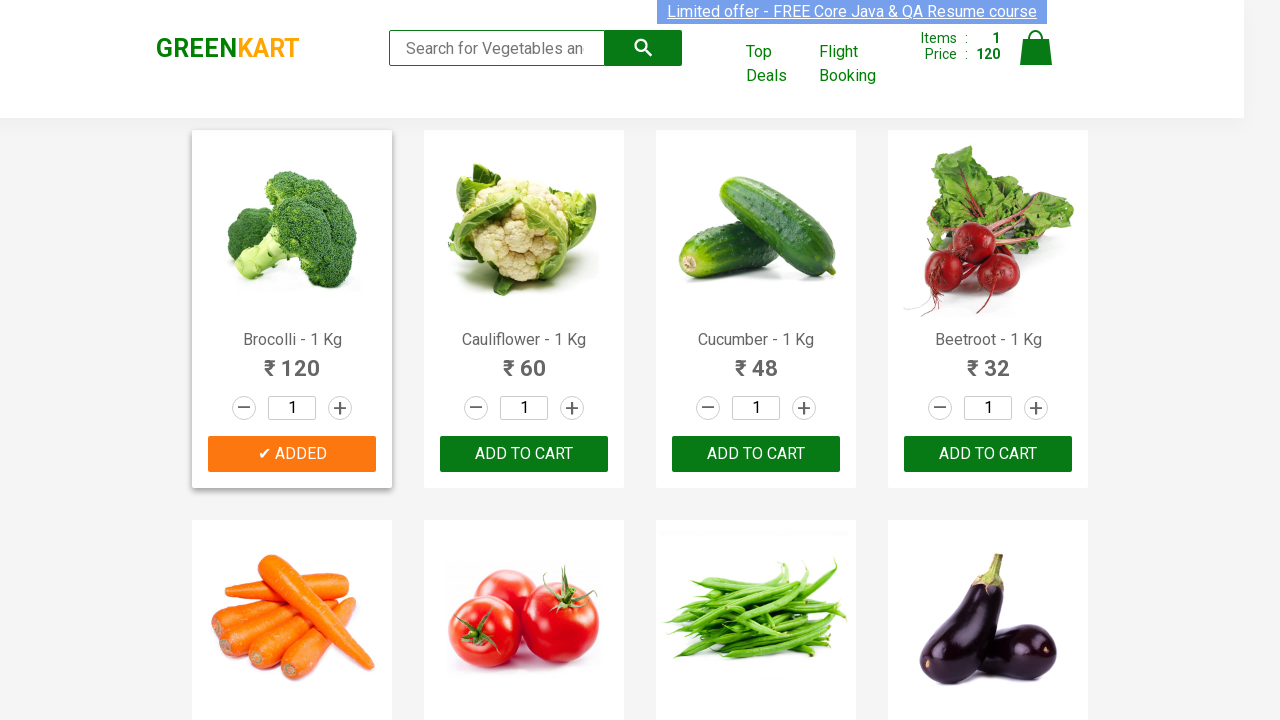

Extracted product name: 'Cucumber'
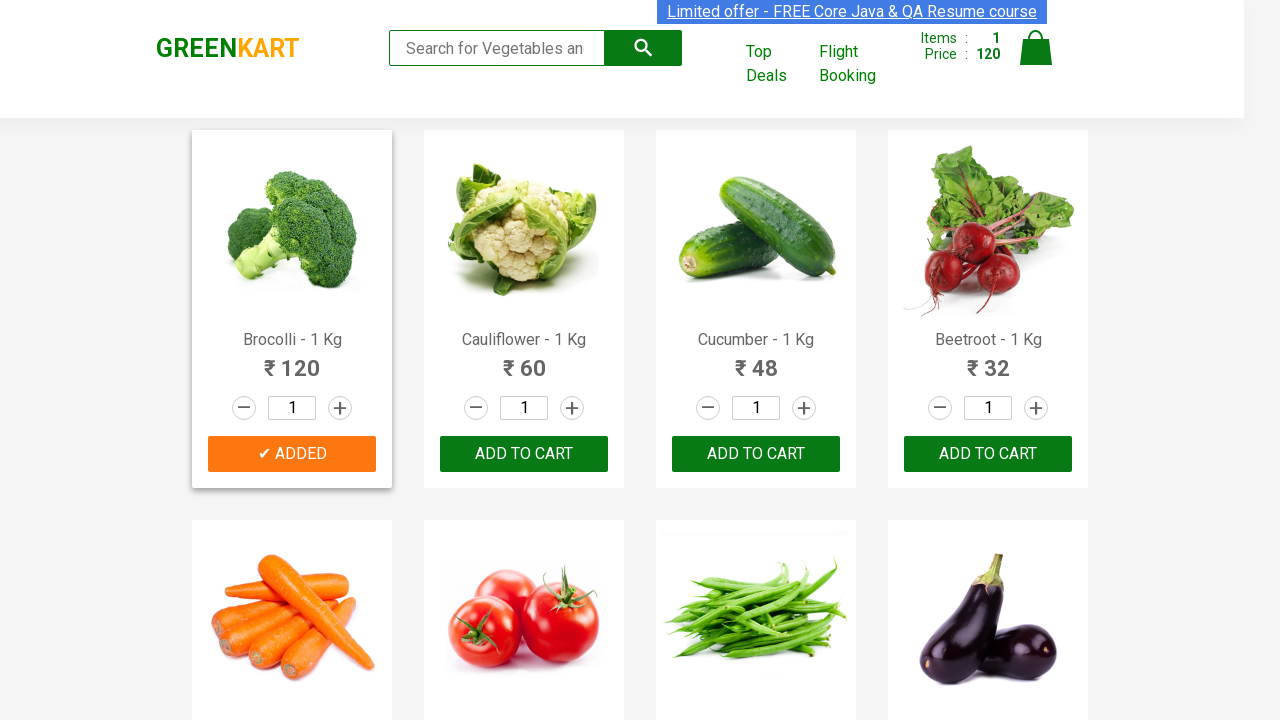

Clicked 'ADD TO CART' button for Cucumber at (756, 454) on xpath=//div[@class='product-action']/button >> nth=2
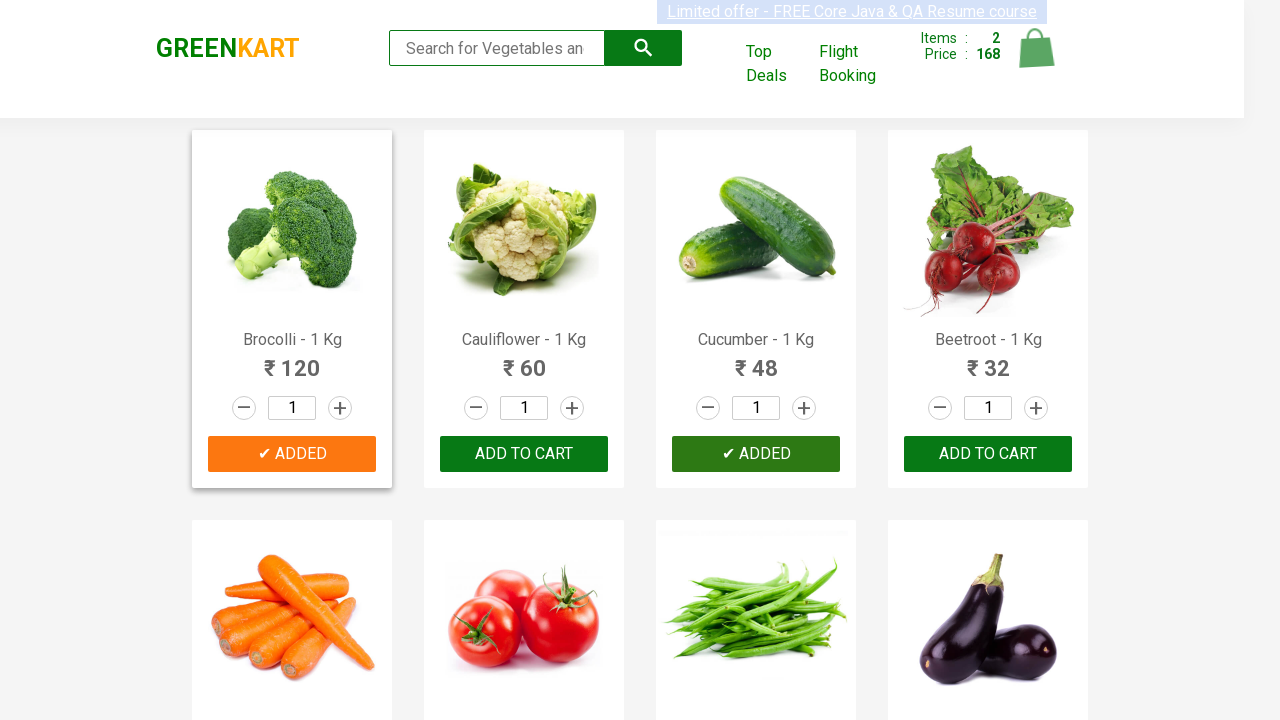

Retrieved product name text: 'Beetroot - 1 Kg'
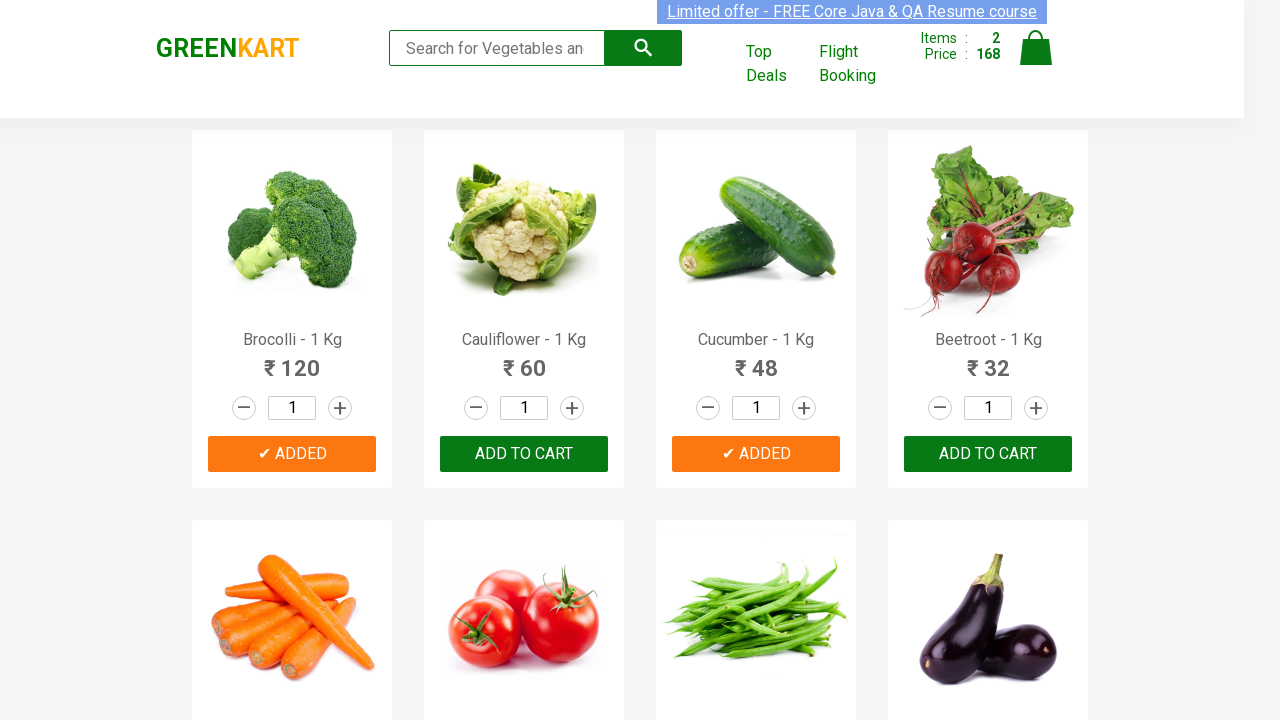

Extracted product name: 'Beetroot'
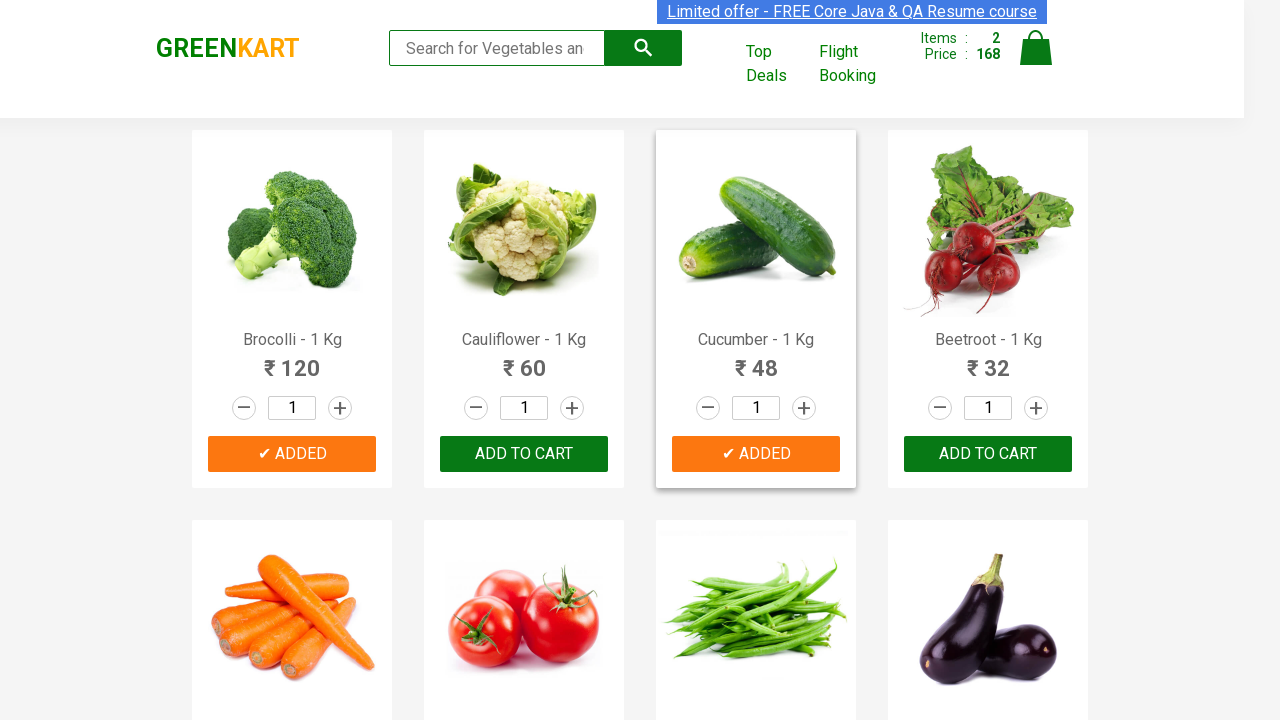

Clicked 'ADD TO CART' button for Beetroot at (988, 454) on xpath=//div[@class='product-action']/button >> nth=3
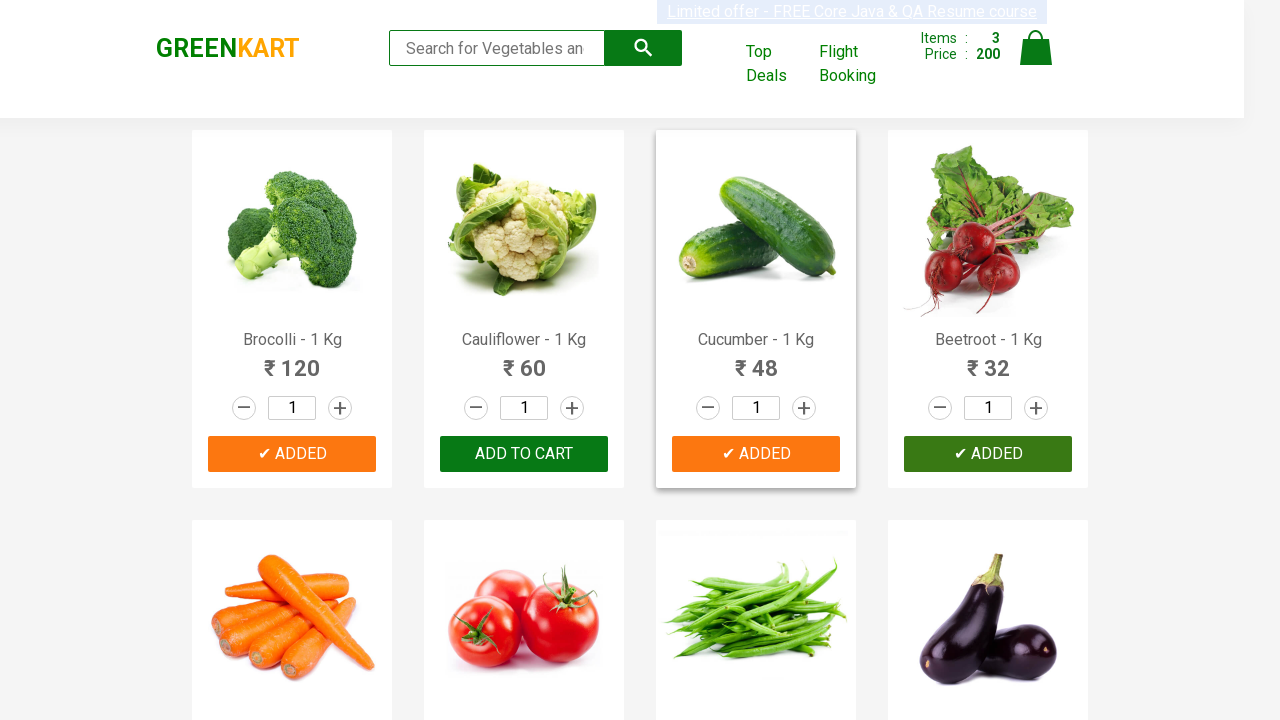

Retrieved product name text: 'Carrot - 1 Kg'
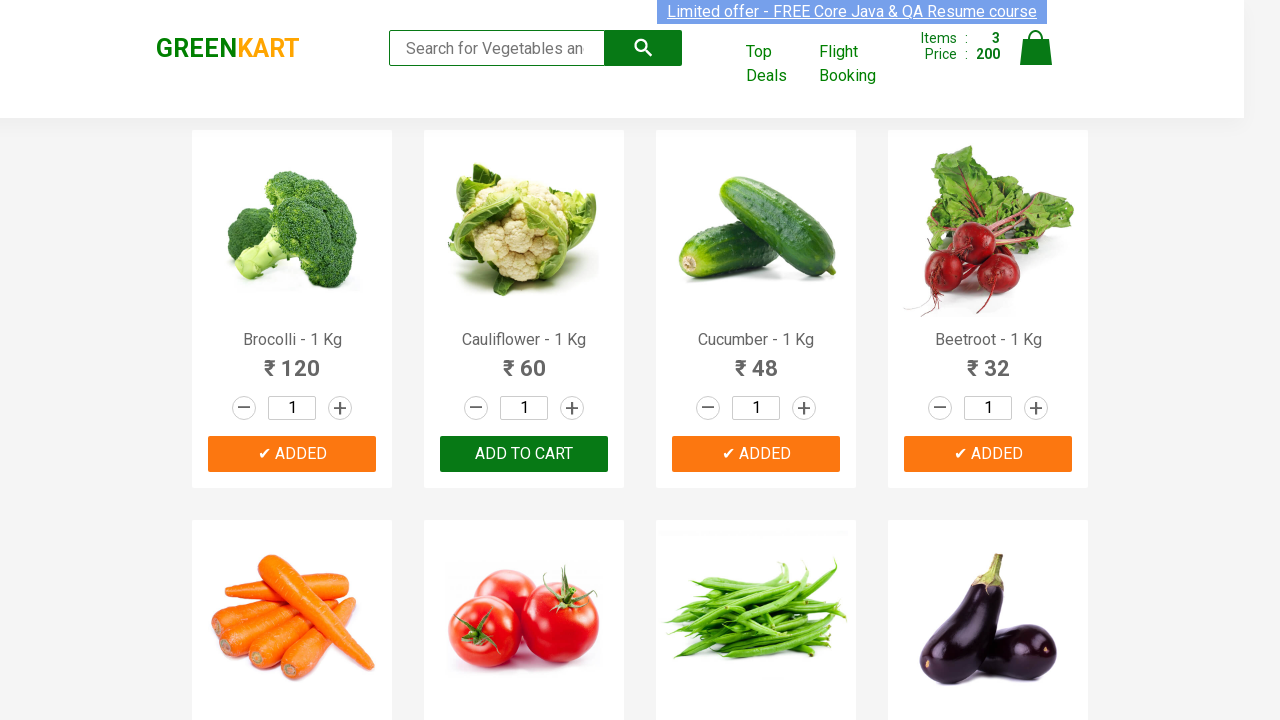

Extracted product name: 'Carrot'
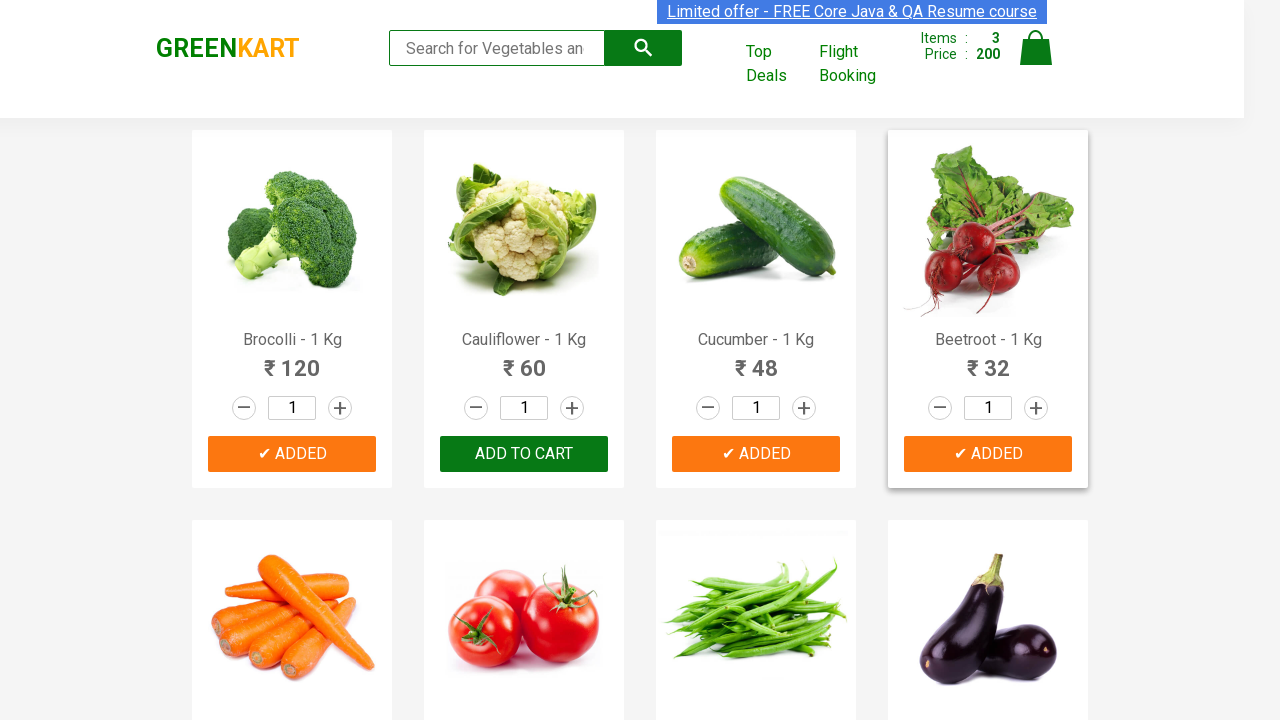

Clicked 'ADD TO CART' button for Carrot at (292, 360) on xpath=//div[@class='product-action']/button >> nth=4
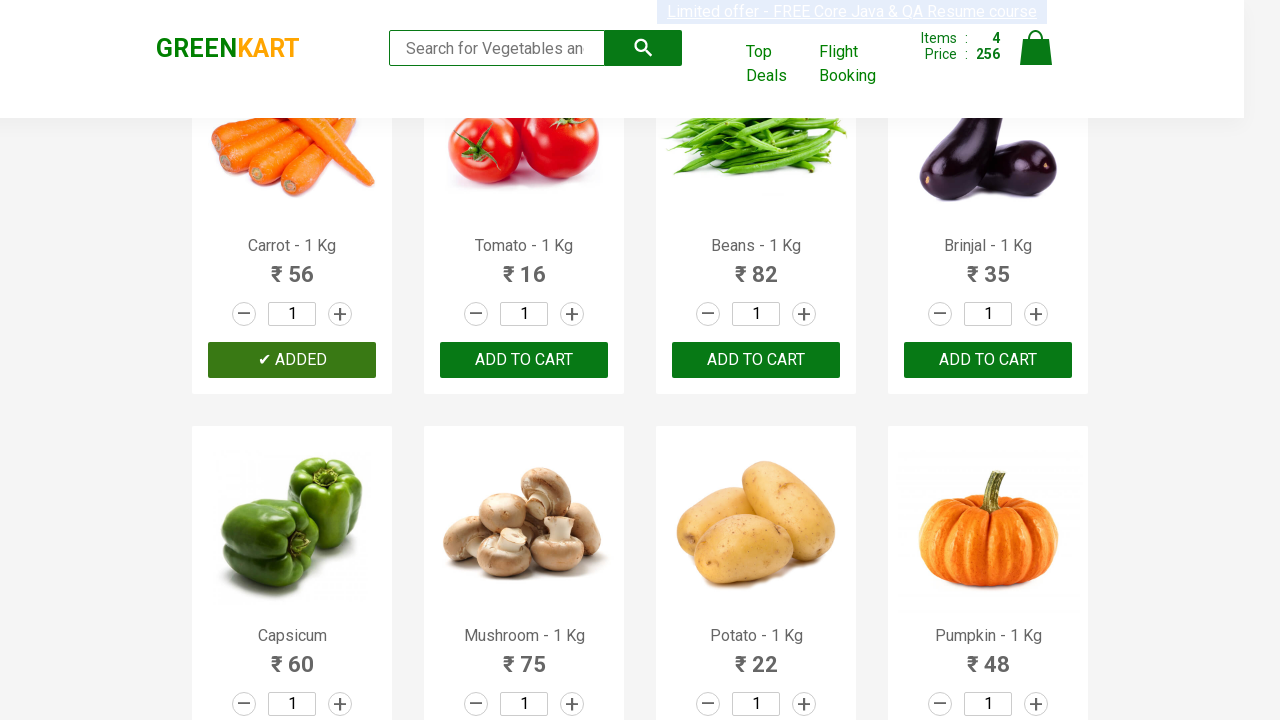

All 4 required items have been added to cart
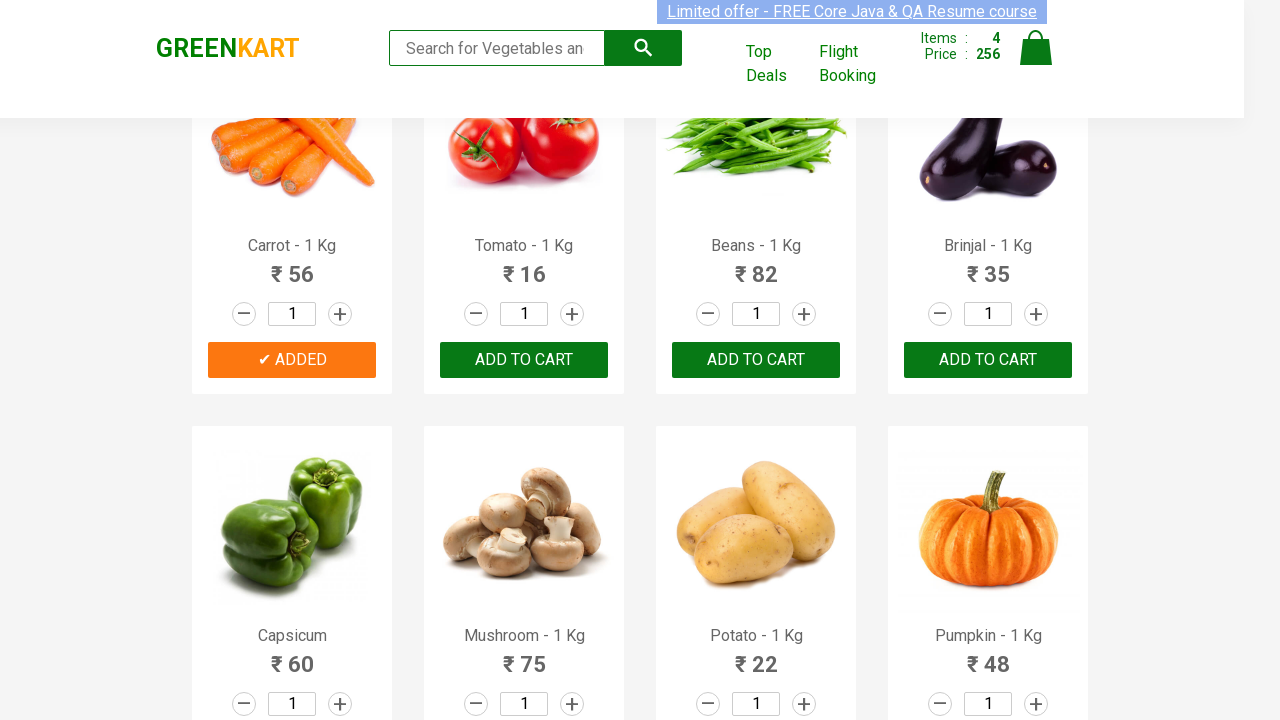

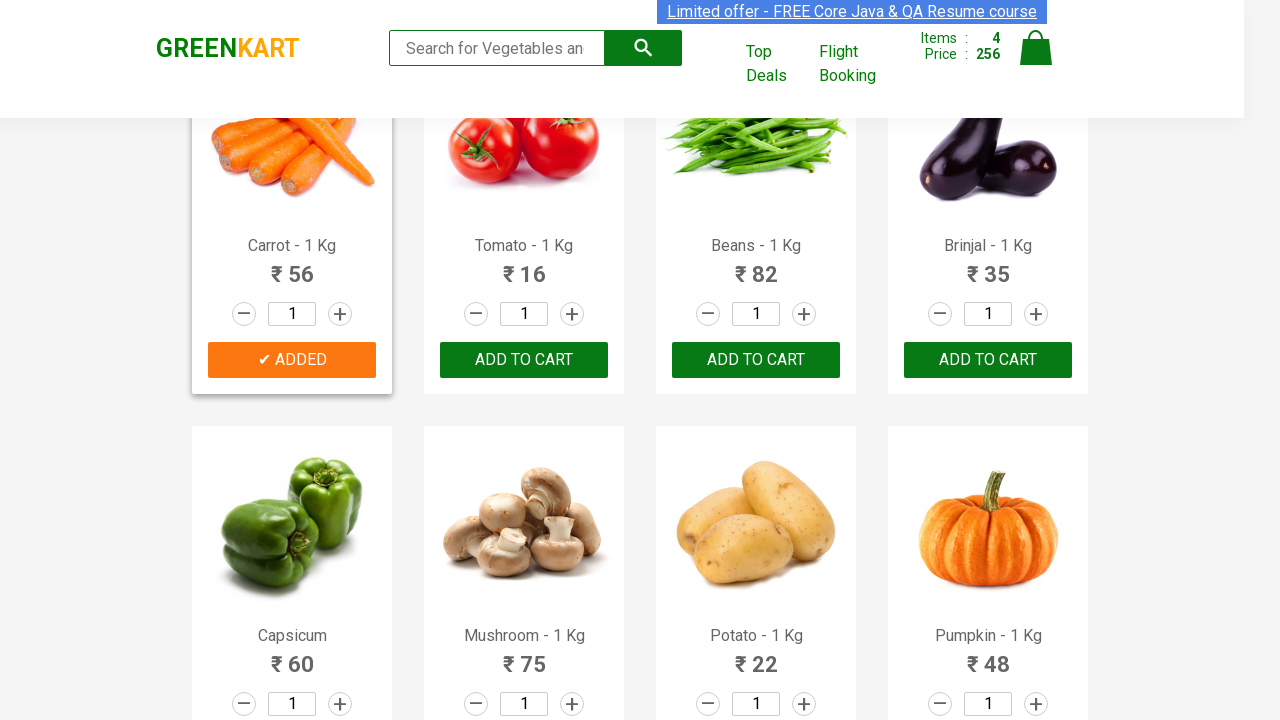